Tests that todo data persists after page reload

Starting URL: https://demo.playwright.dev/todomvc

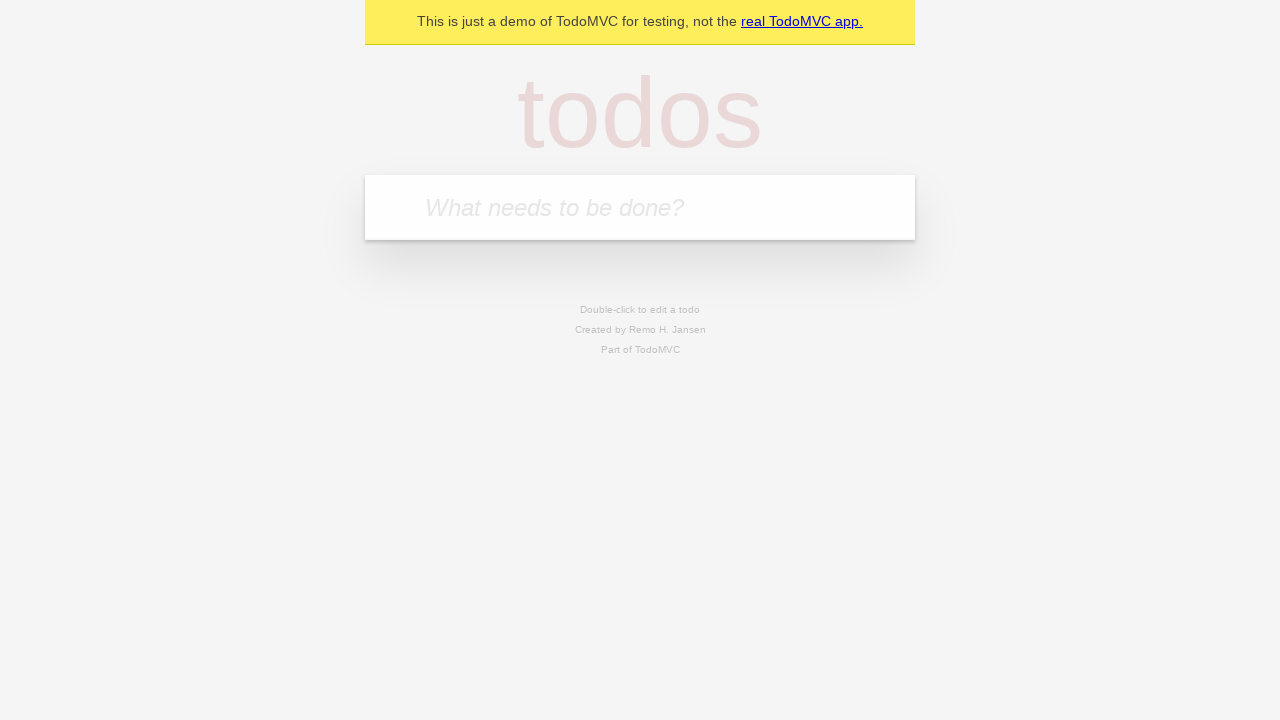

Located the todo input field
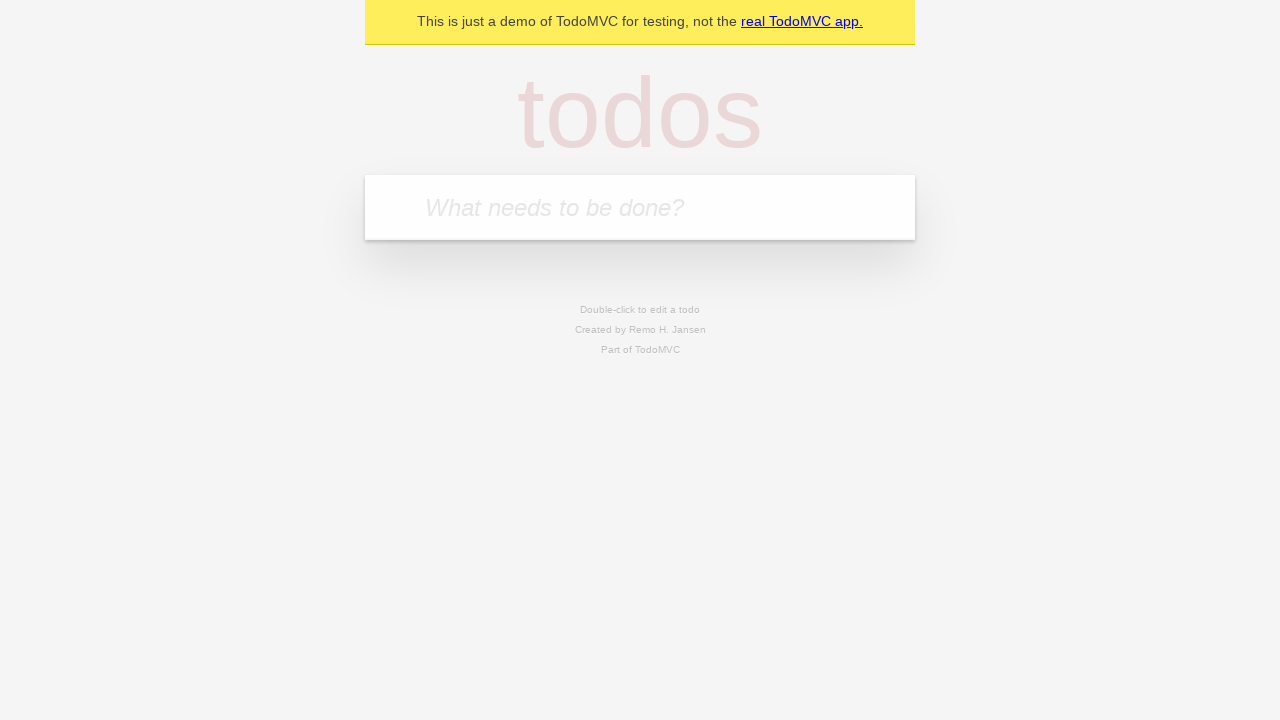

Filled todo input with 'buy some cheese' on internal:attr=[placeholder="What needs to be done?"i]
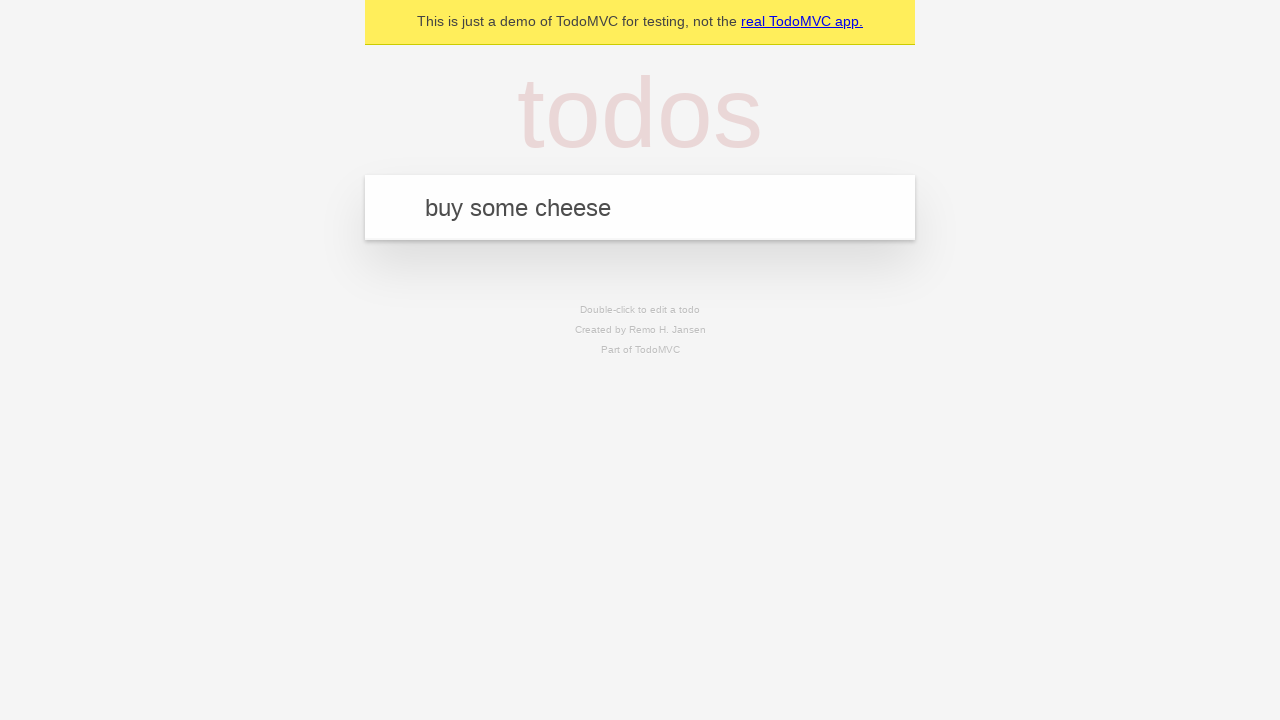

Pressed Enter to create todo 'buy some cheese' on internal:attr=[placeholder="What needs to be done?"i]
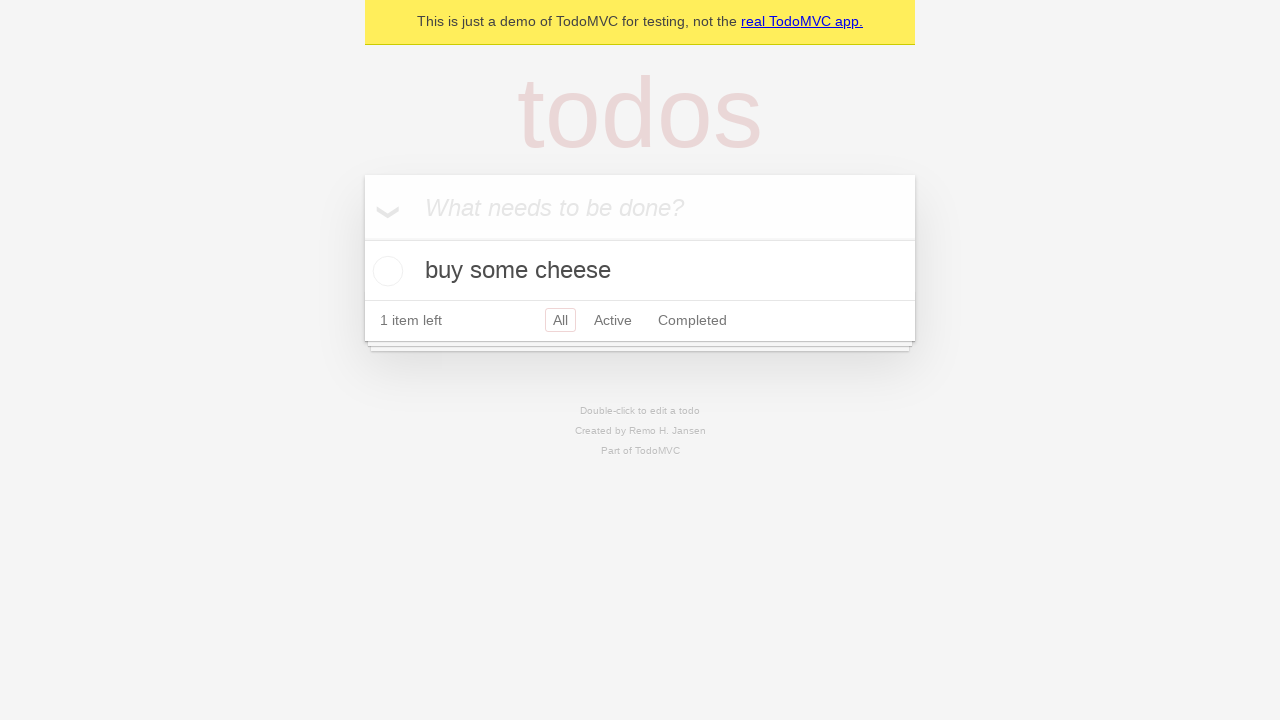

Filled todo input with 'feed the cat' on internal:attr=[placeholder="What needs to be done?"i]
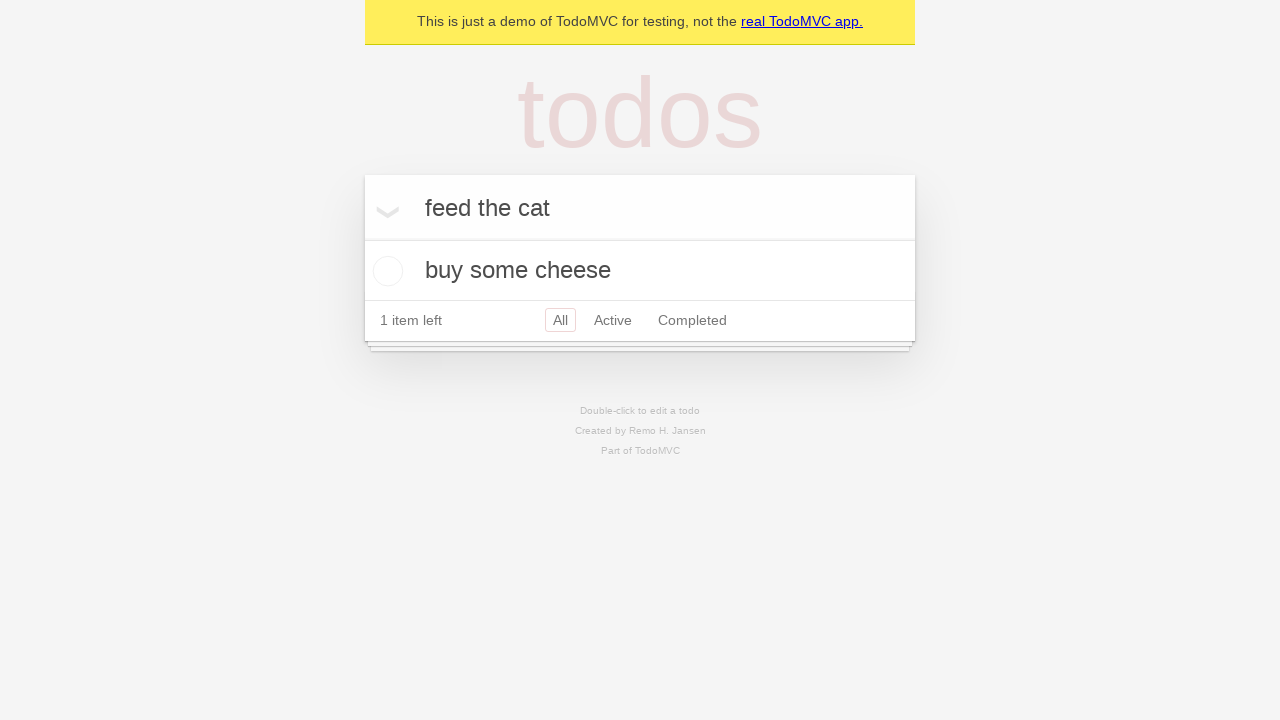

Pressed Enter to create todo 'feed the cat' on internal:attr=[placeholder="What needs to be done?"i]
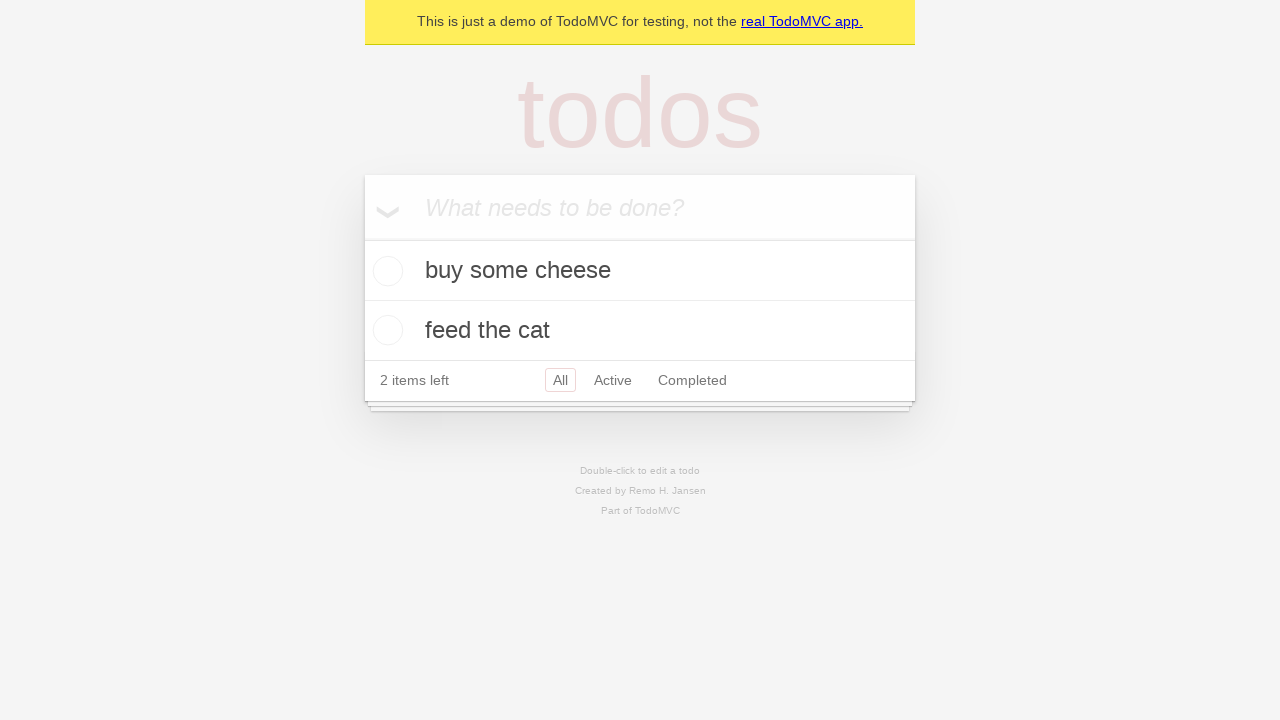

Located the first todo item checkbox
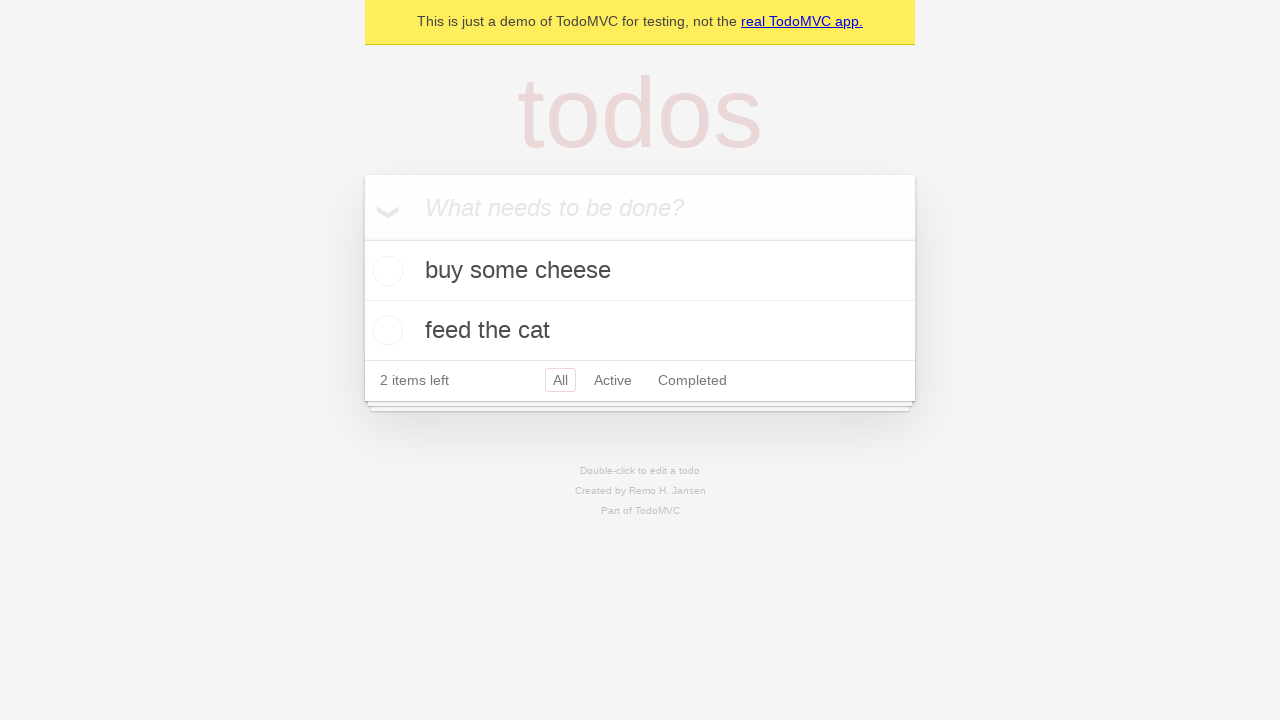

Checked the first todo item at (385, 271) on internal:testid=[data-testid="todo-item"s] >> nth=0 >> internal:role=checkbox
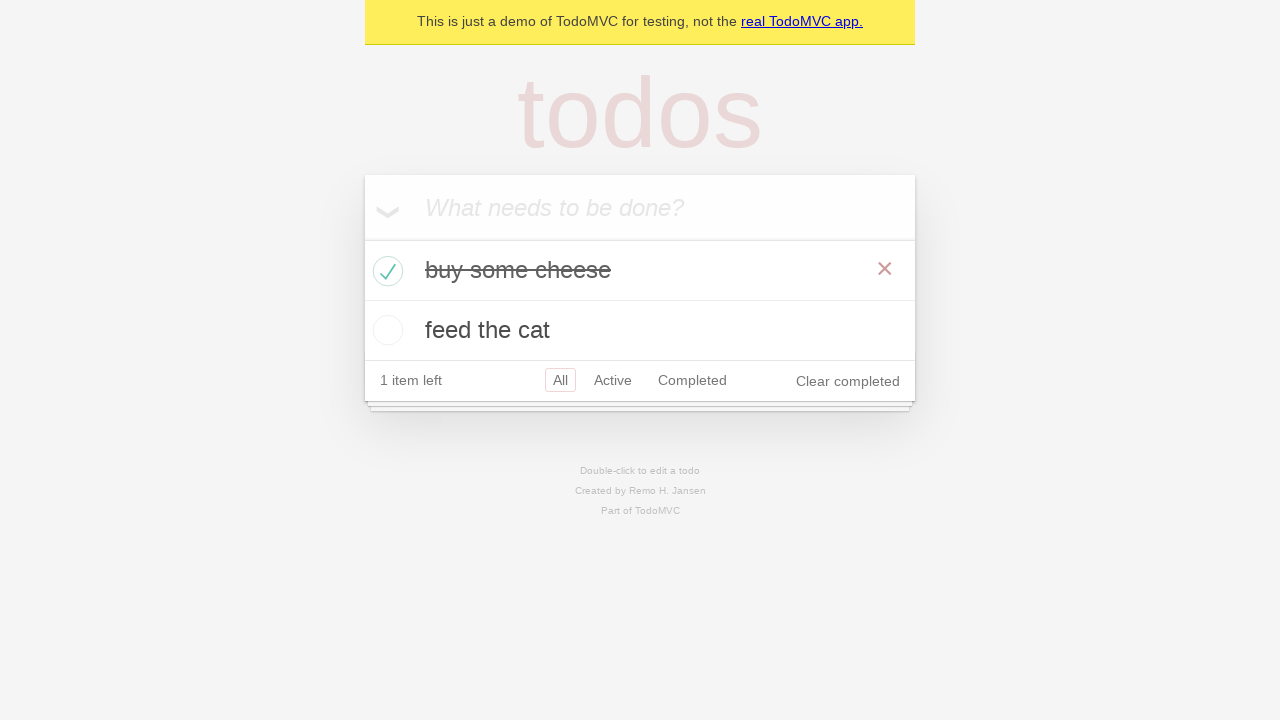

Reloaded the page to test data persistence
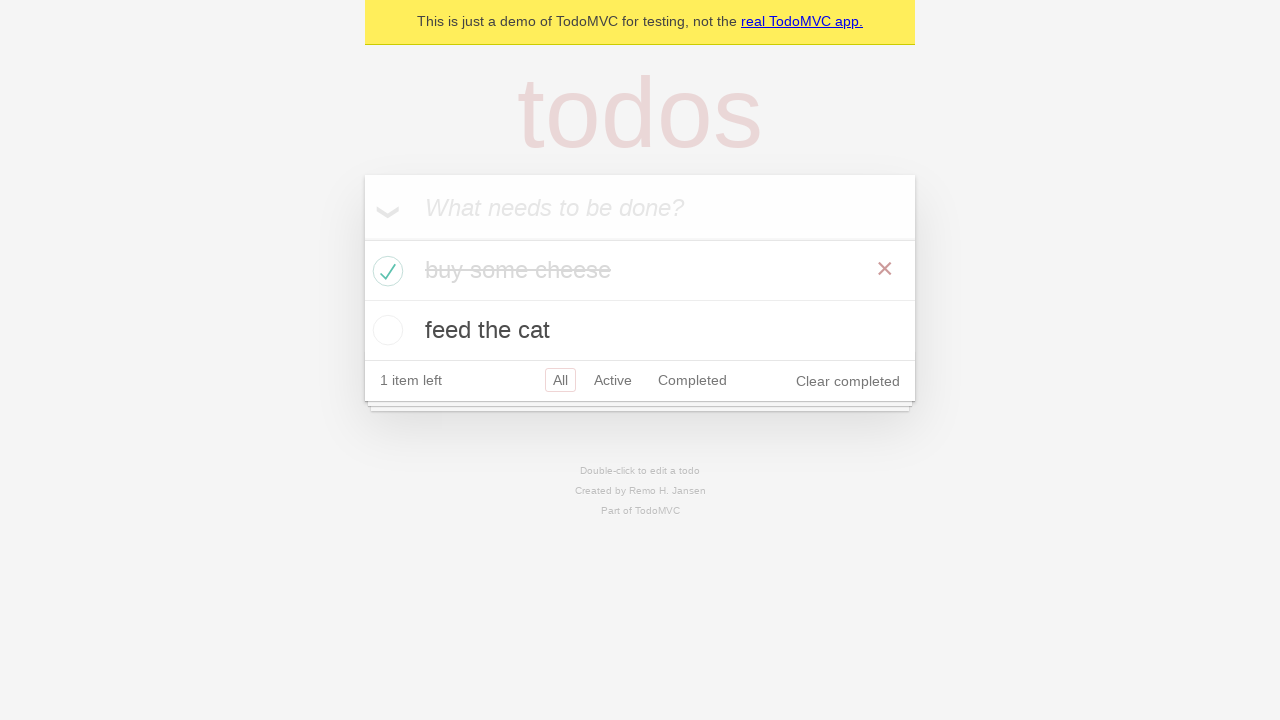

Todo items reappeared after page reload
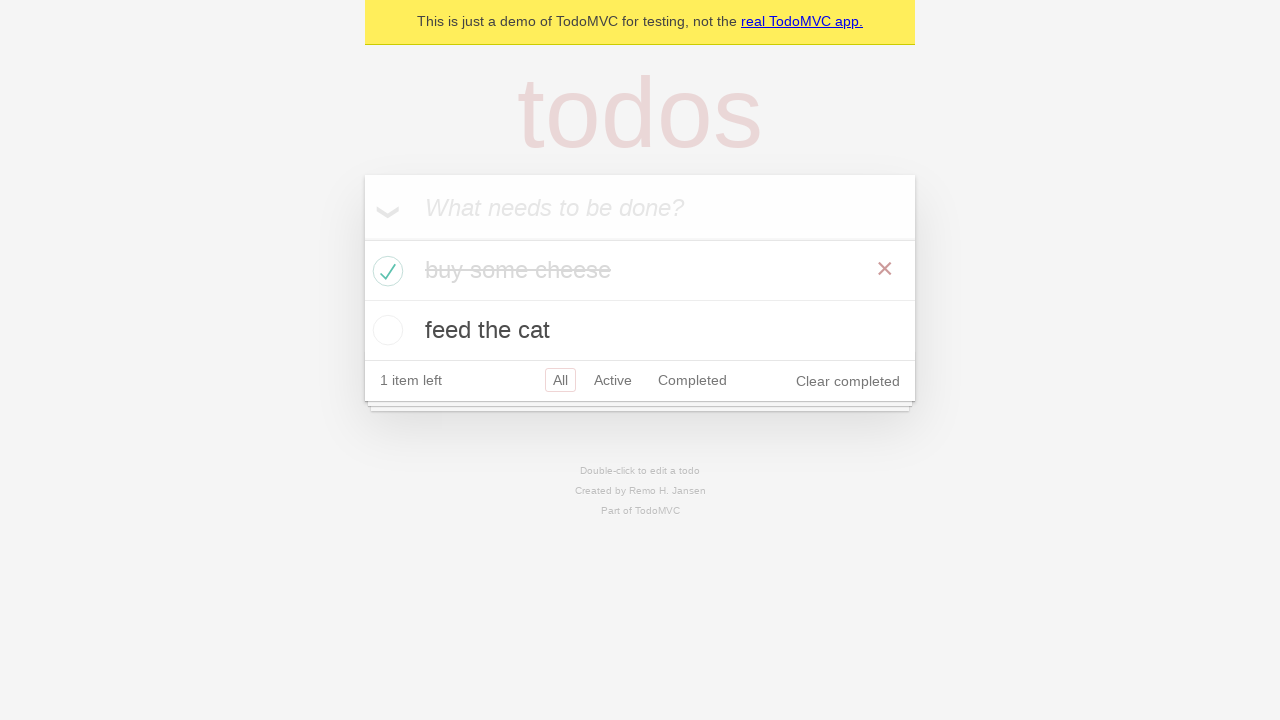

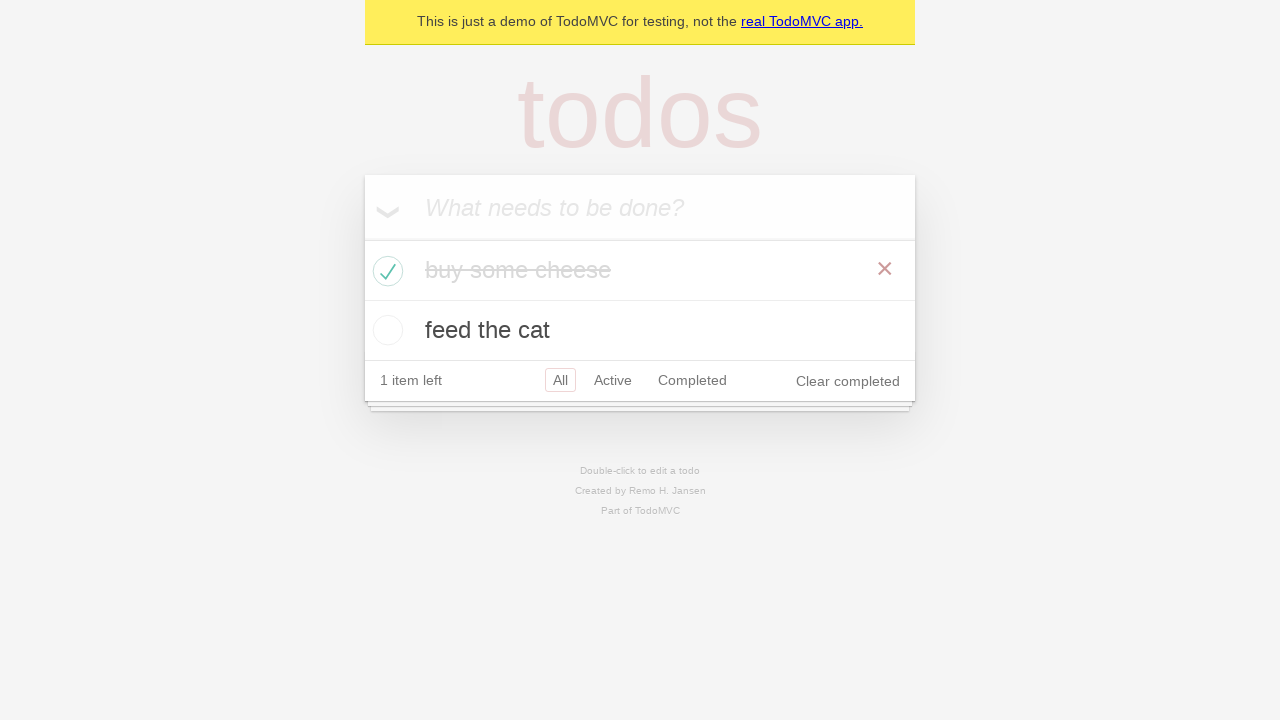